Verifies that the current URL contains the expected text for the OrangeHRM free trial page

Starting URL: https://www.orangehrm.com/30-day-free-trial/

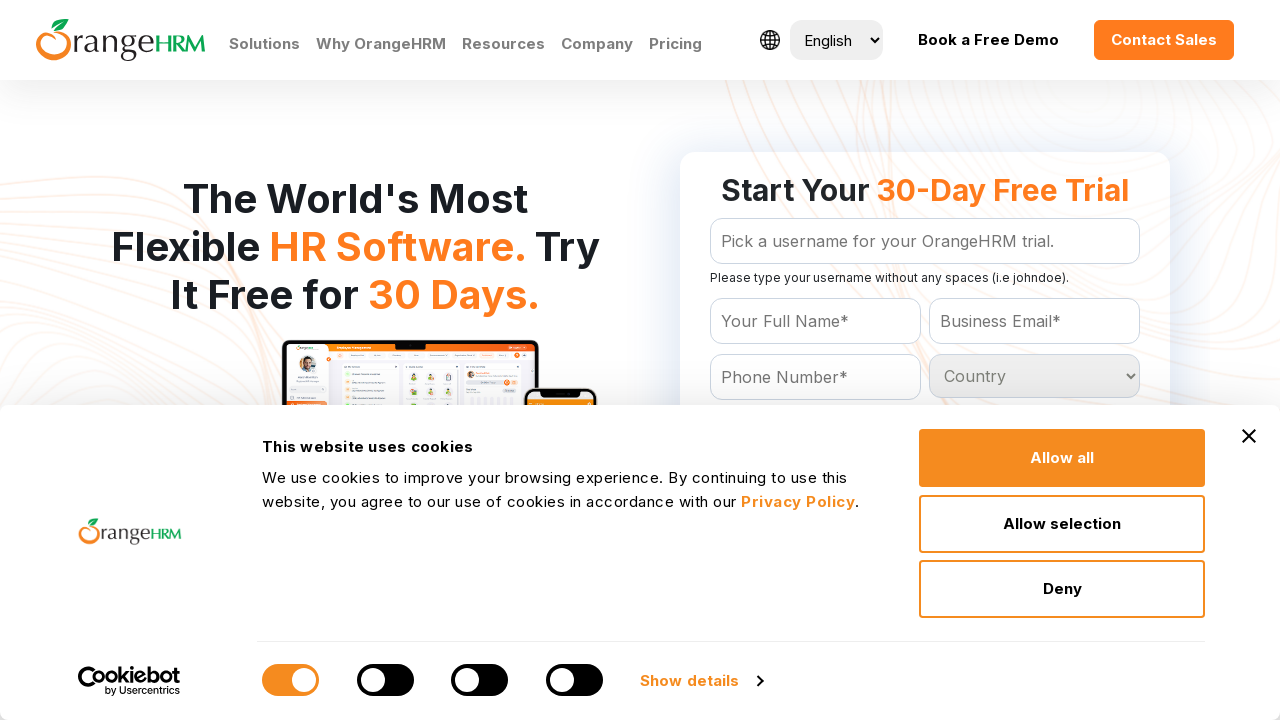

Navigated to OrangeHRM 30-day free trial page
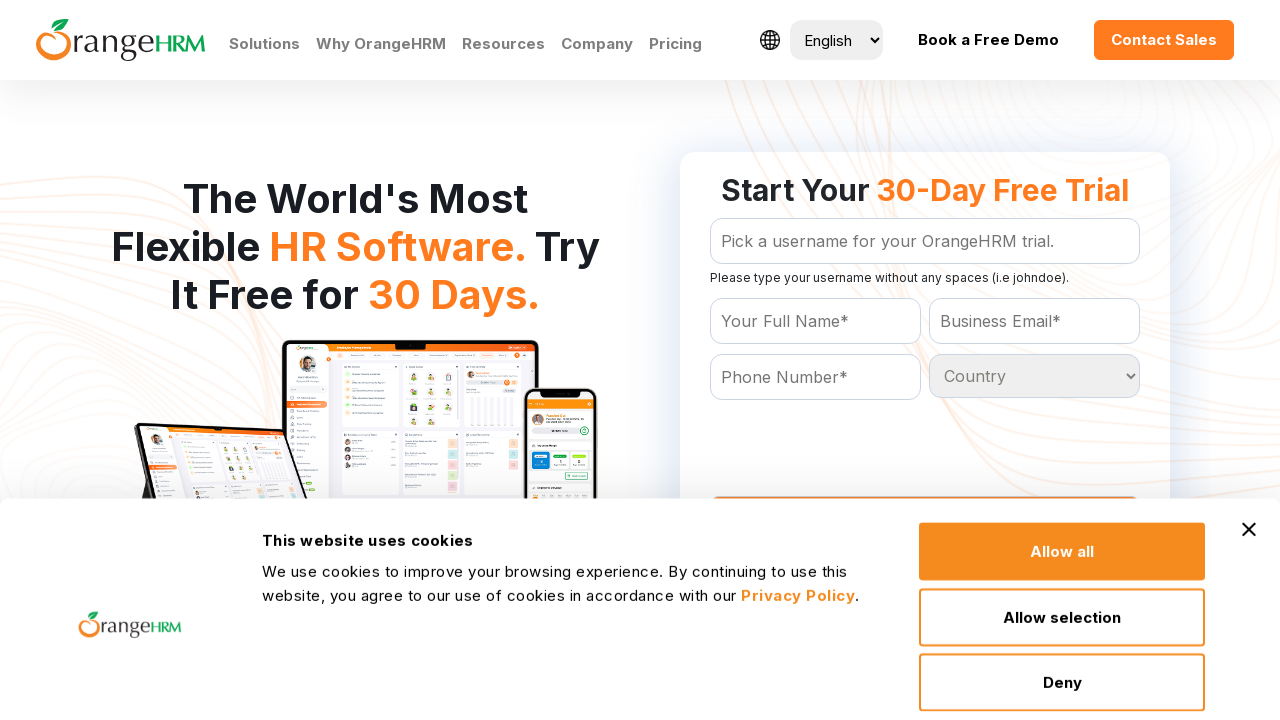

Retrieved current page URL
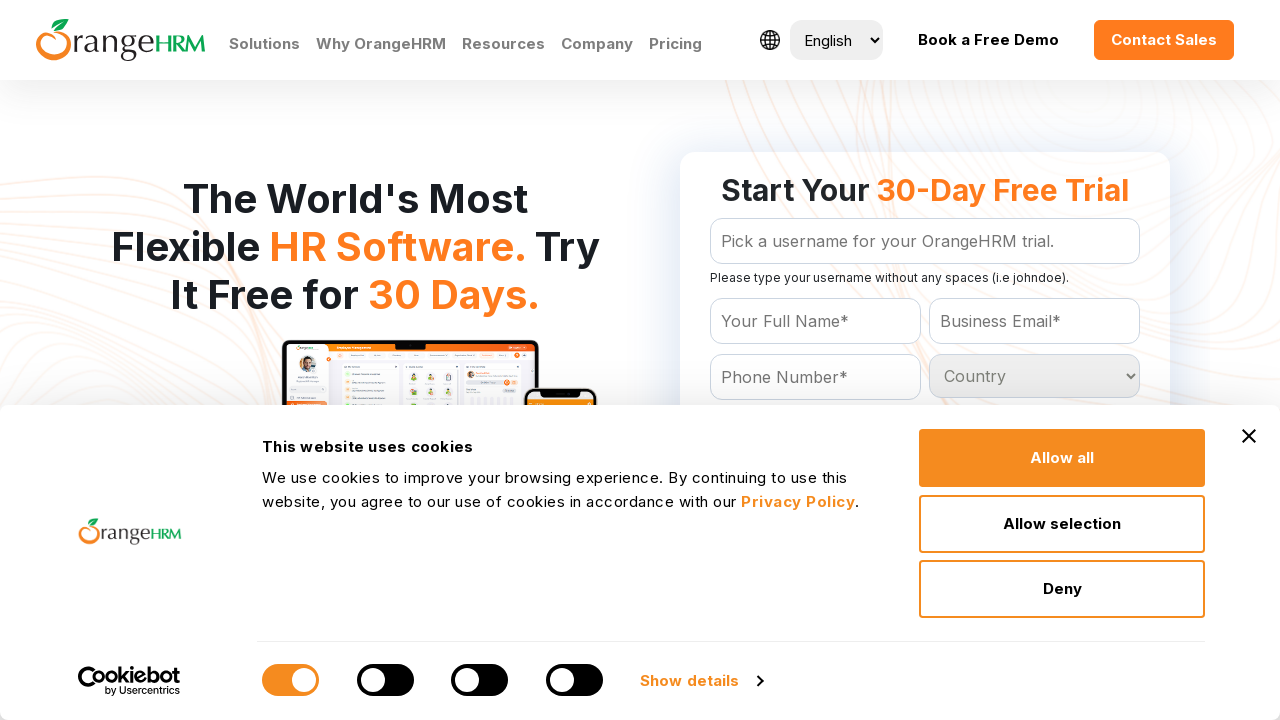

Verified current URL contains '30-day-free-trial'
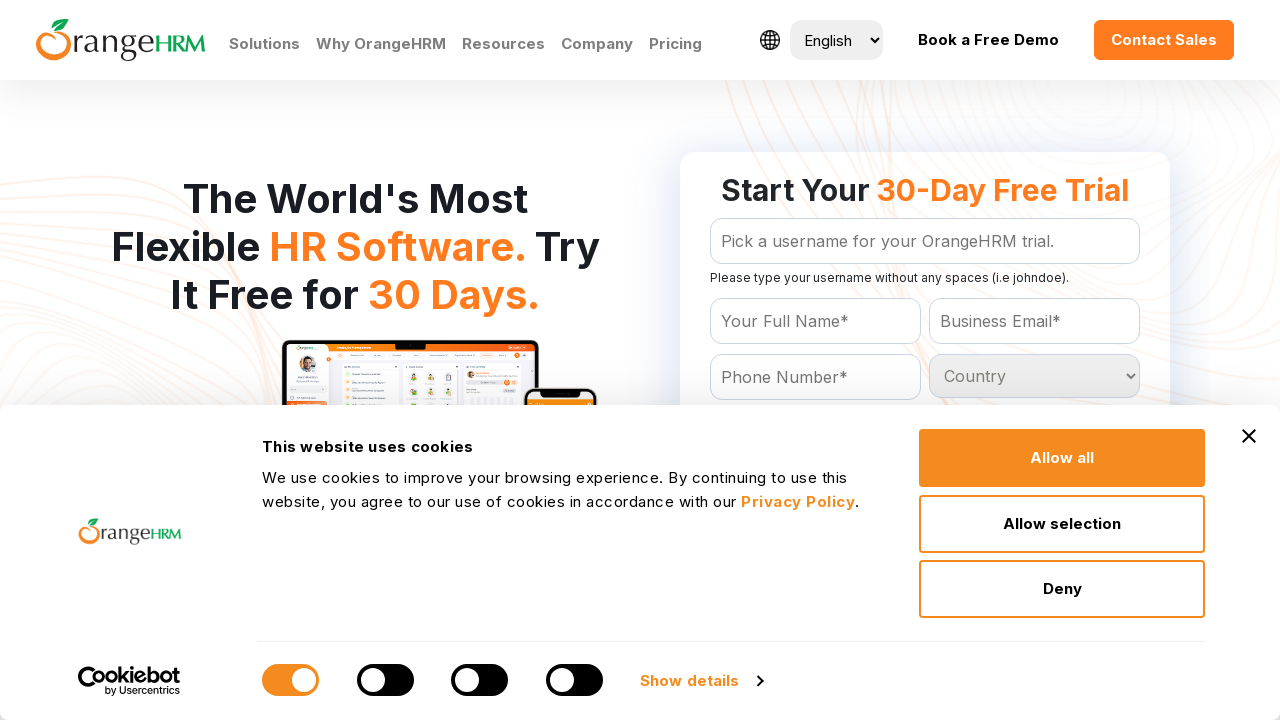

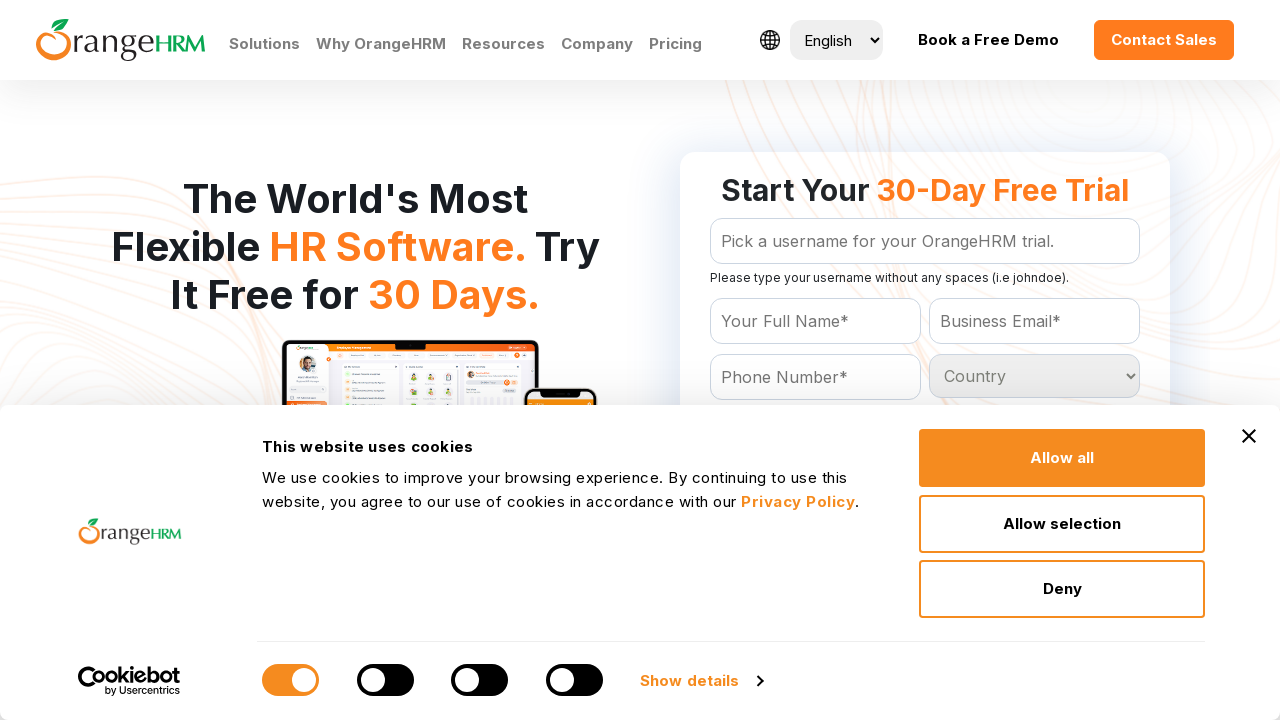